Tests navigation from the main Koel app page to the registration page by clicking the registration link and verifying the URL changes correctly.

Starting URL: https://qa.koel.app

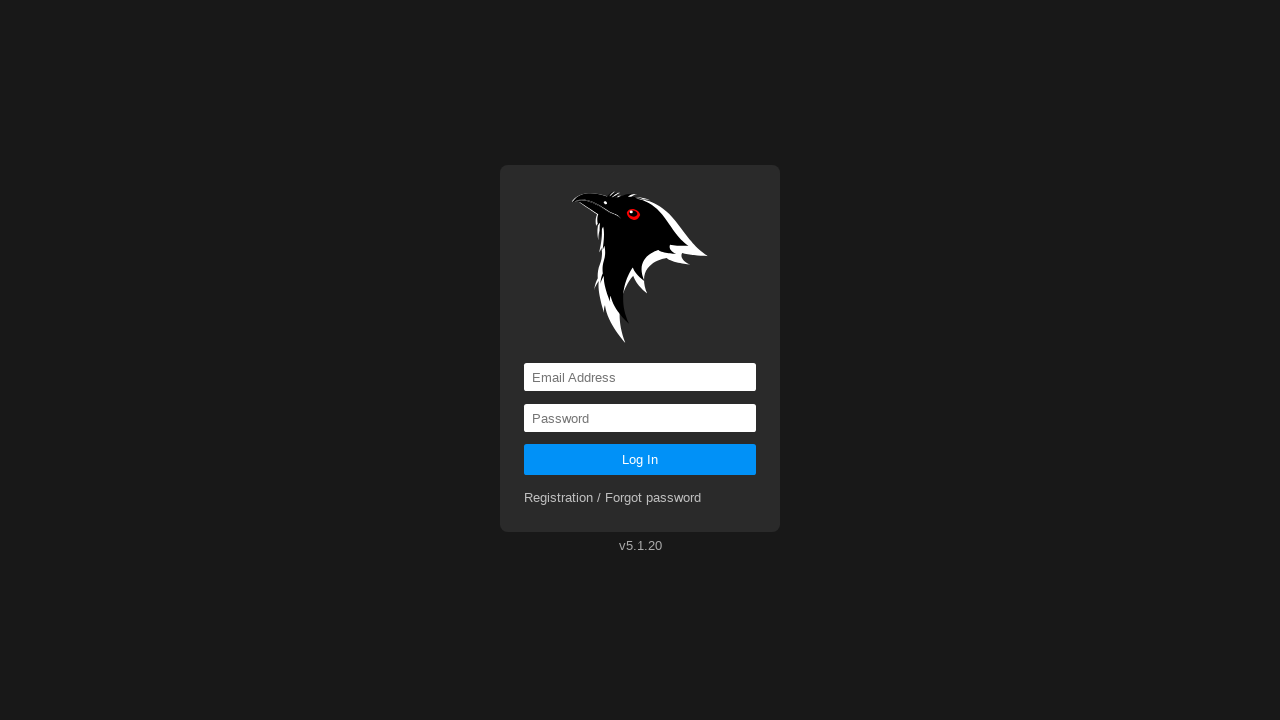

Clicked registration link at (613, 498) on a[href='registration']
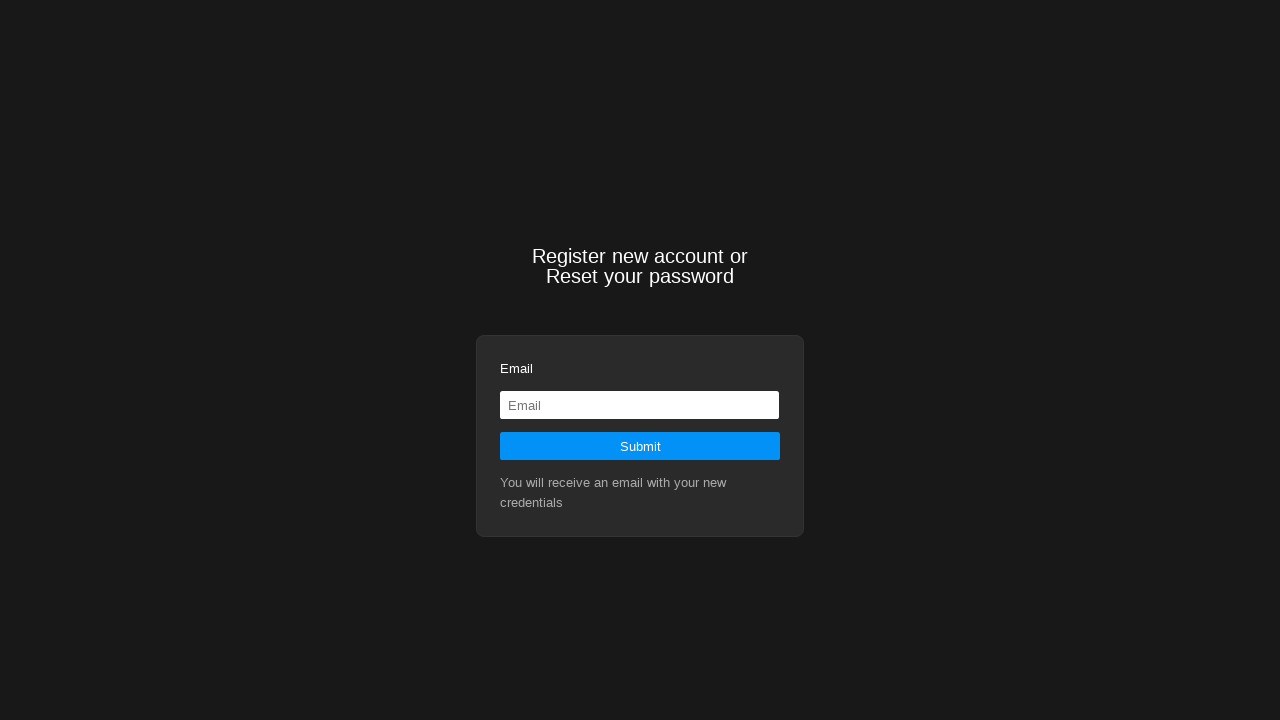

Navigation to registration page completed and URL verified
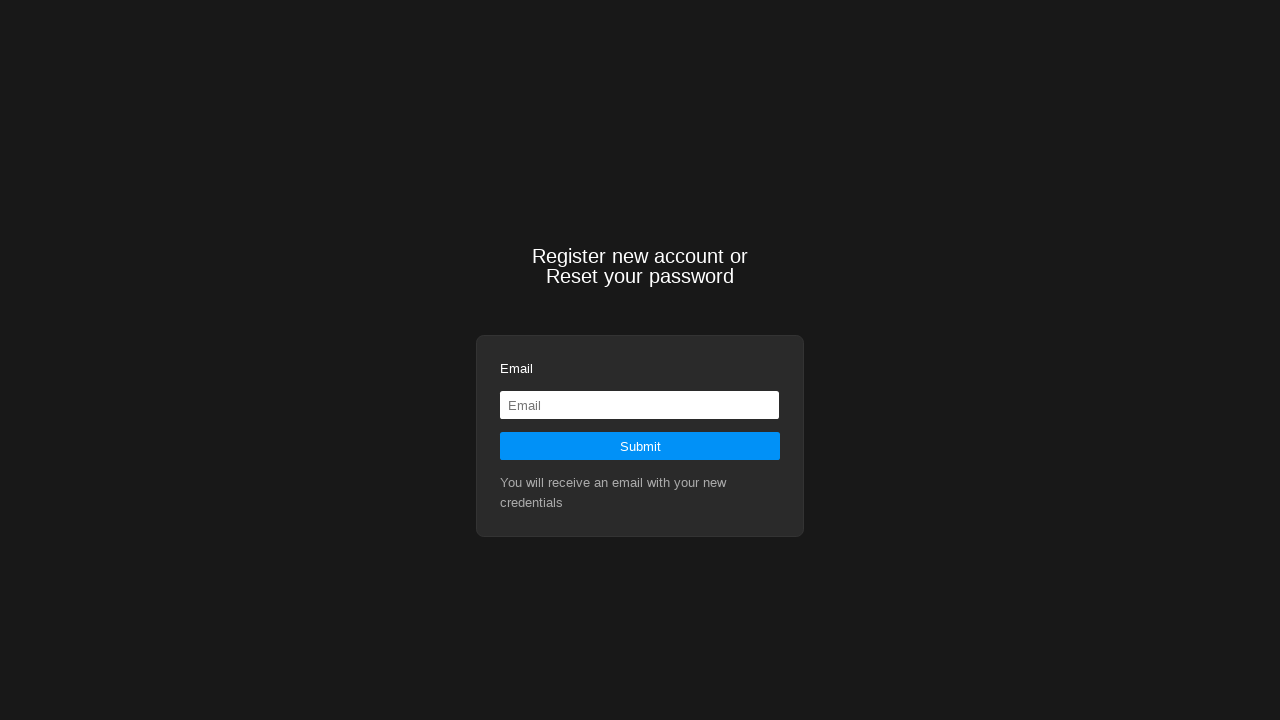

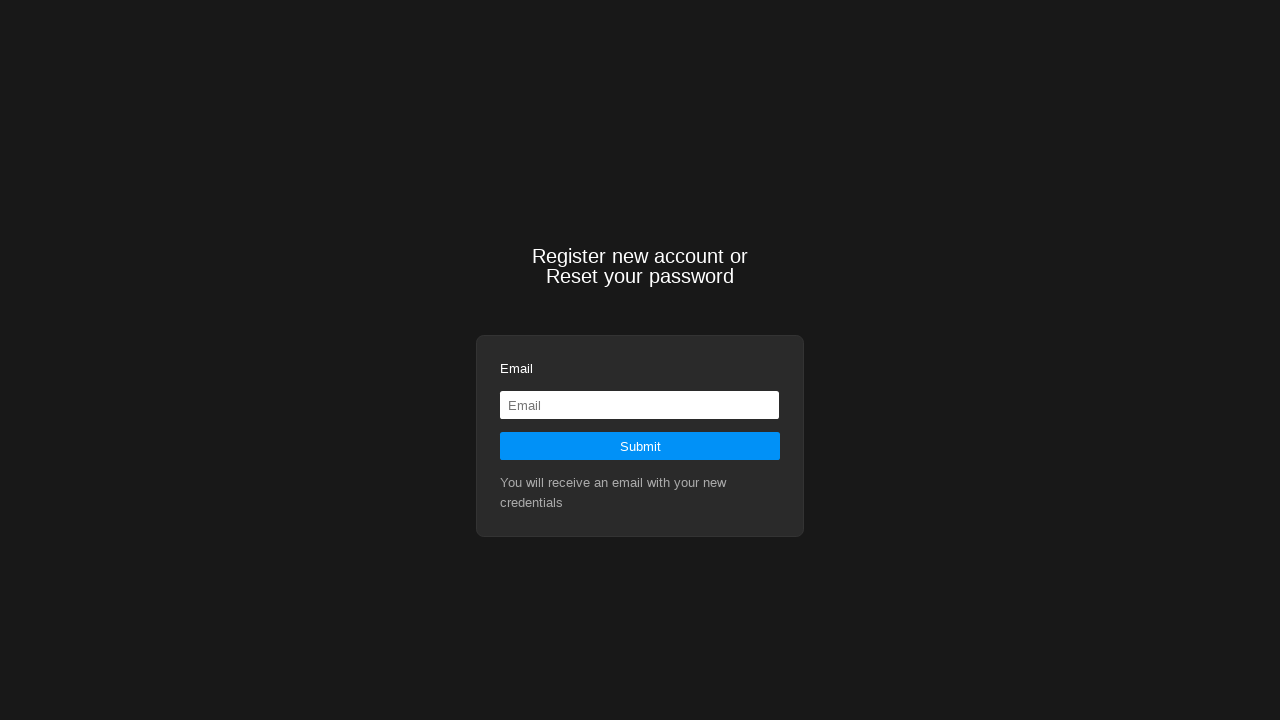